Tests responsive design across desktop, tablet, and mobile viewports by loading the video page and opening caption controls at each viewport size.

Starting URL: https://guitar-magic-mvp-1a-git-feature-b4c613-davids-projects-e32e946e.vercel.app/watch?v=ytwpFJ1uZYY&title=Covers%20Of%20Popular%20Songs%20-%20100%20Hits&channel=Music%20Brokers&_vercel_share=g27uDyqbNDQ7TjNoNpoVTkYyUQIQp5AE

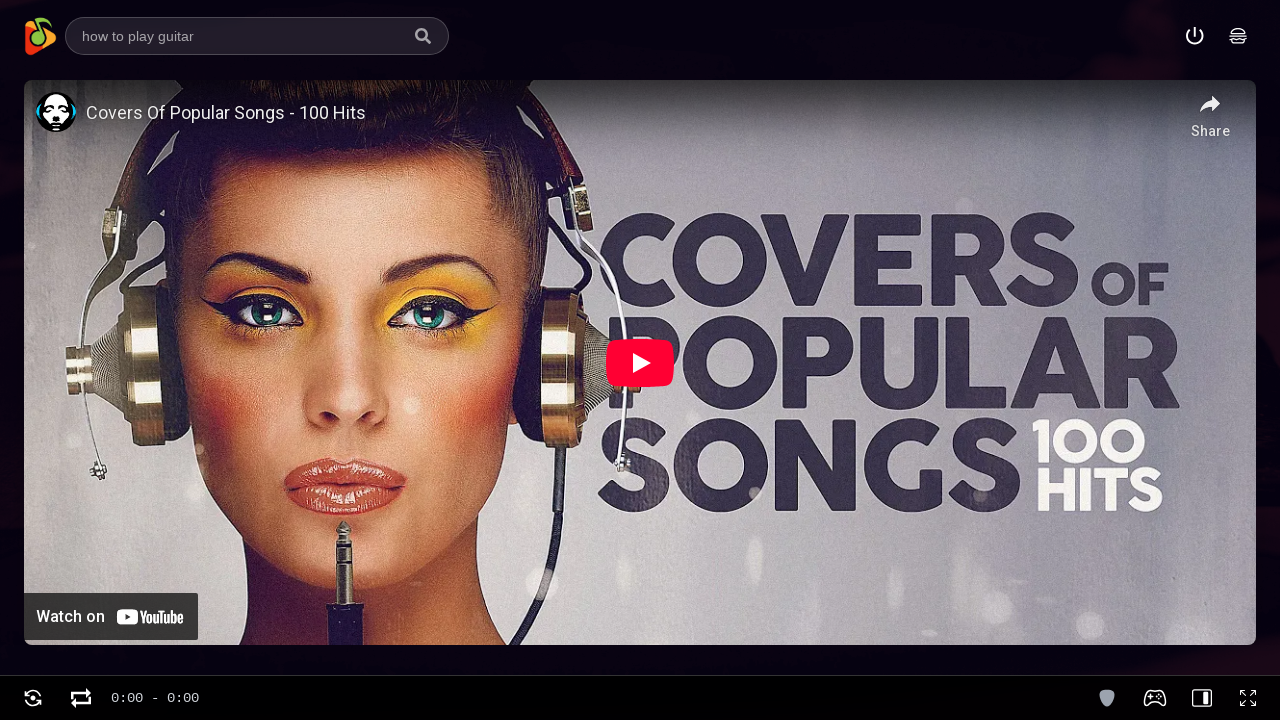

Set viewport to desktop (1920x1080)
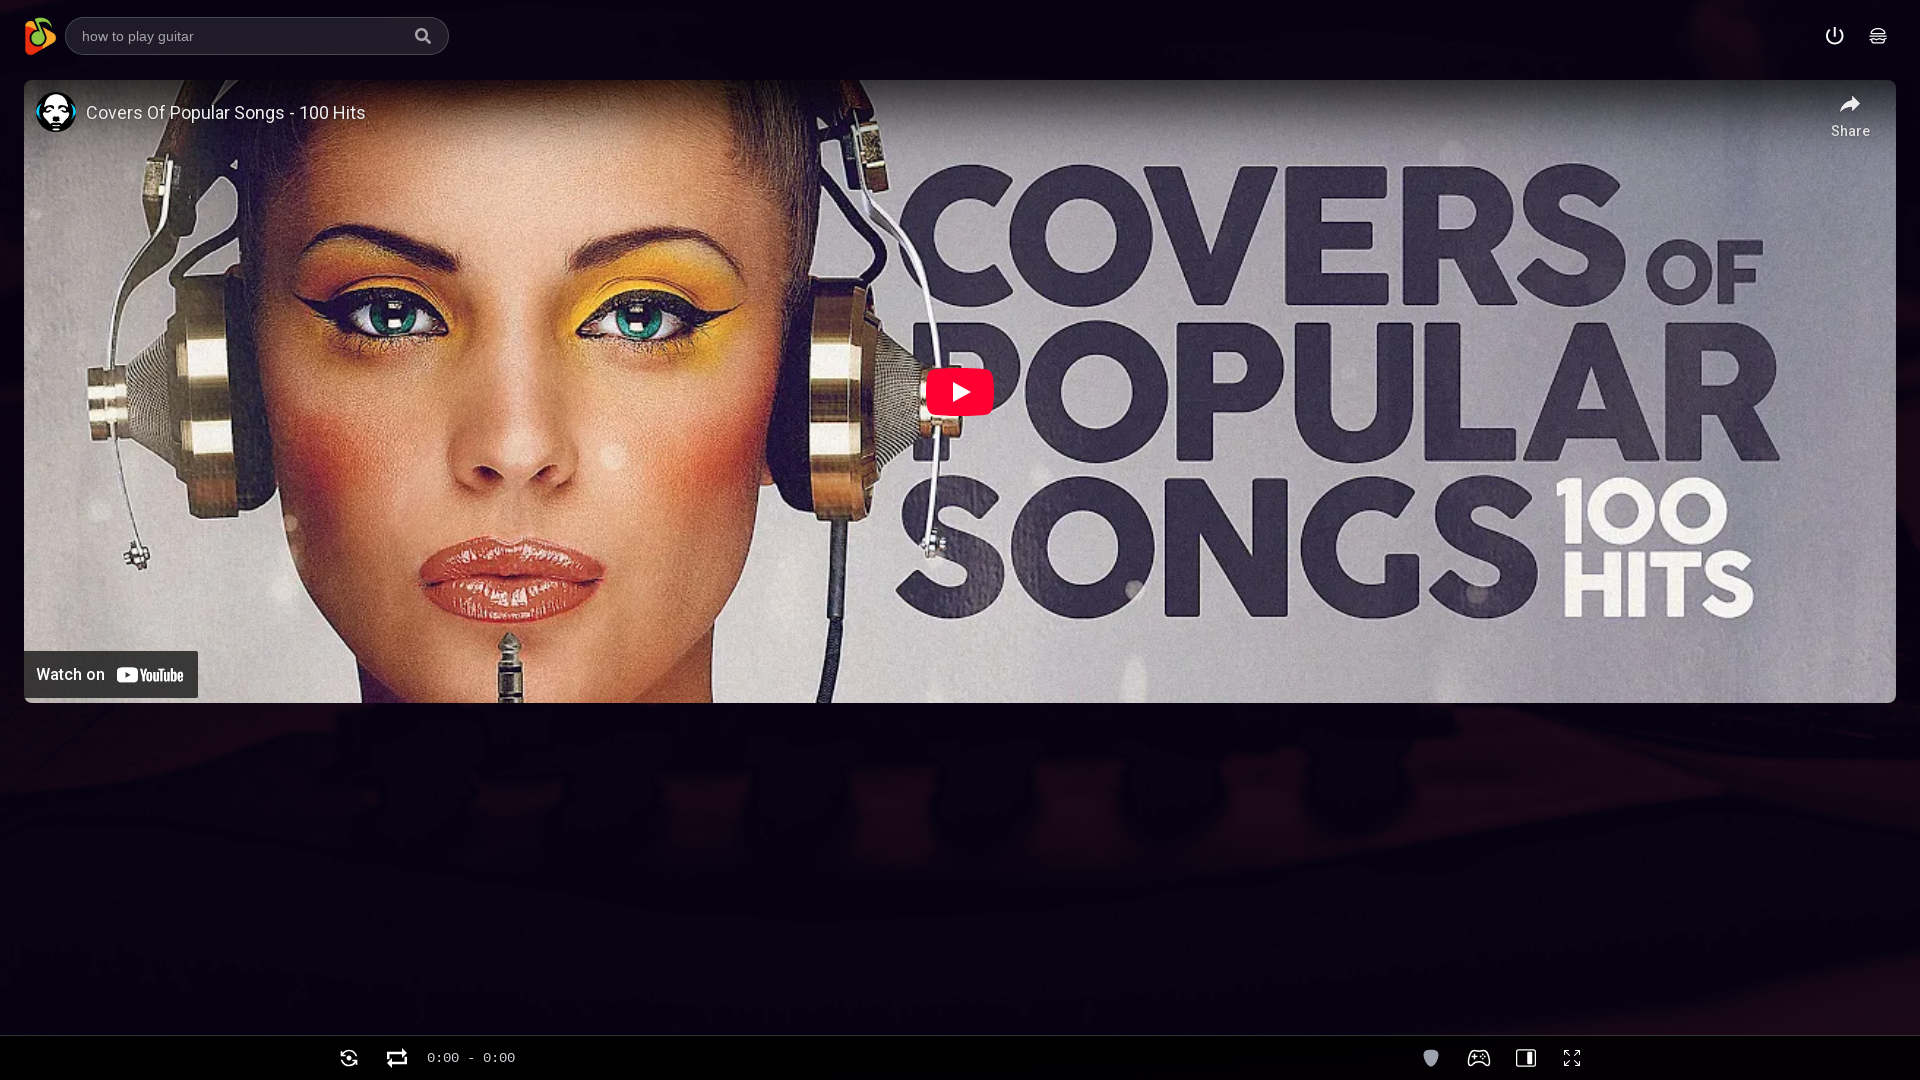

Navigated to video page for desktop viewport
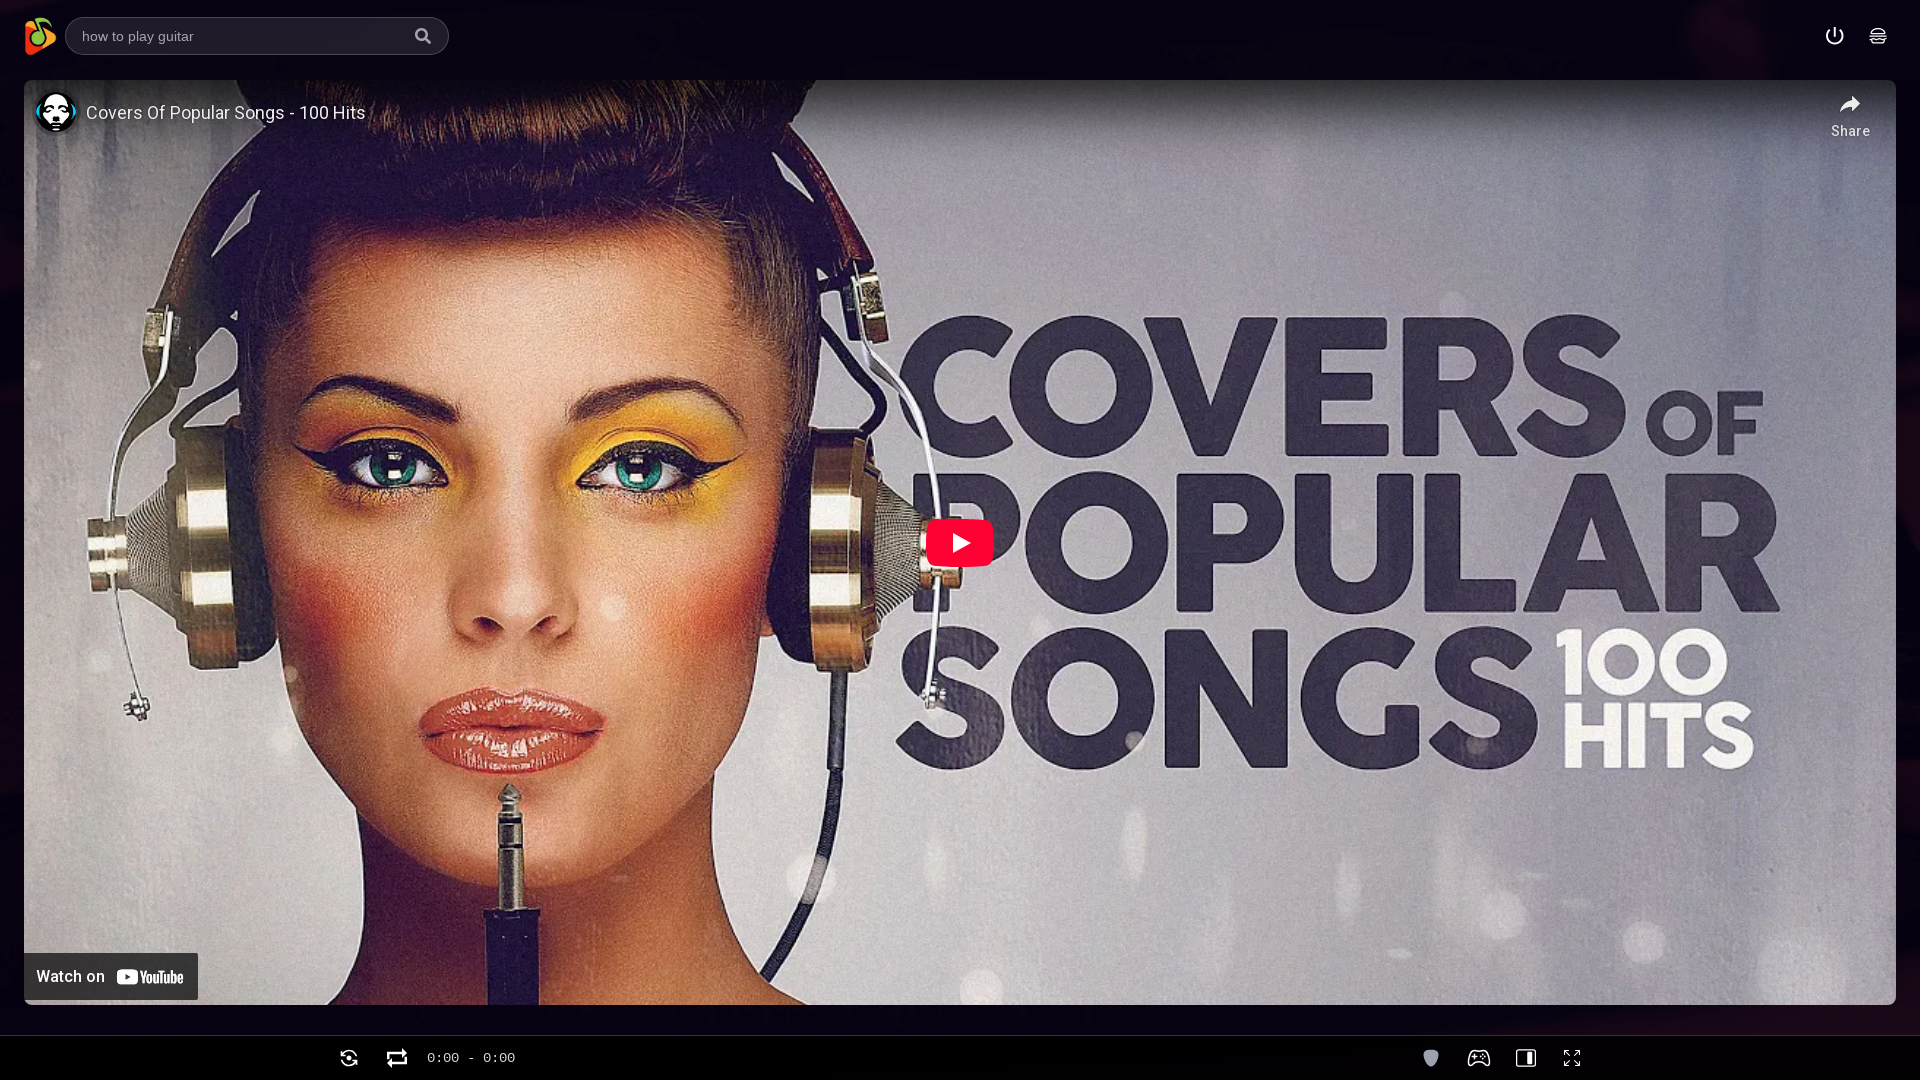

Waited for network to be idle
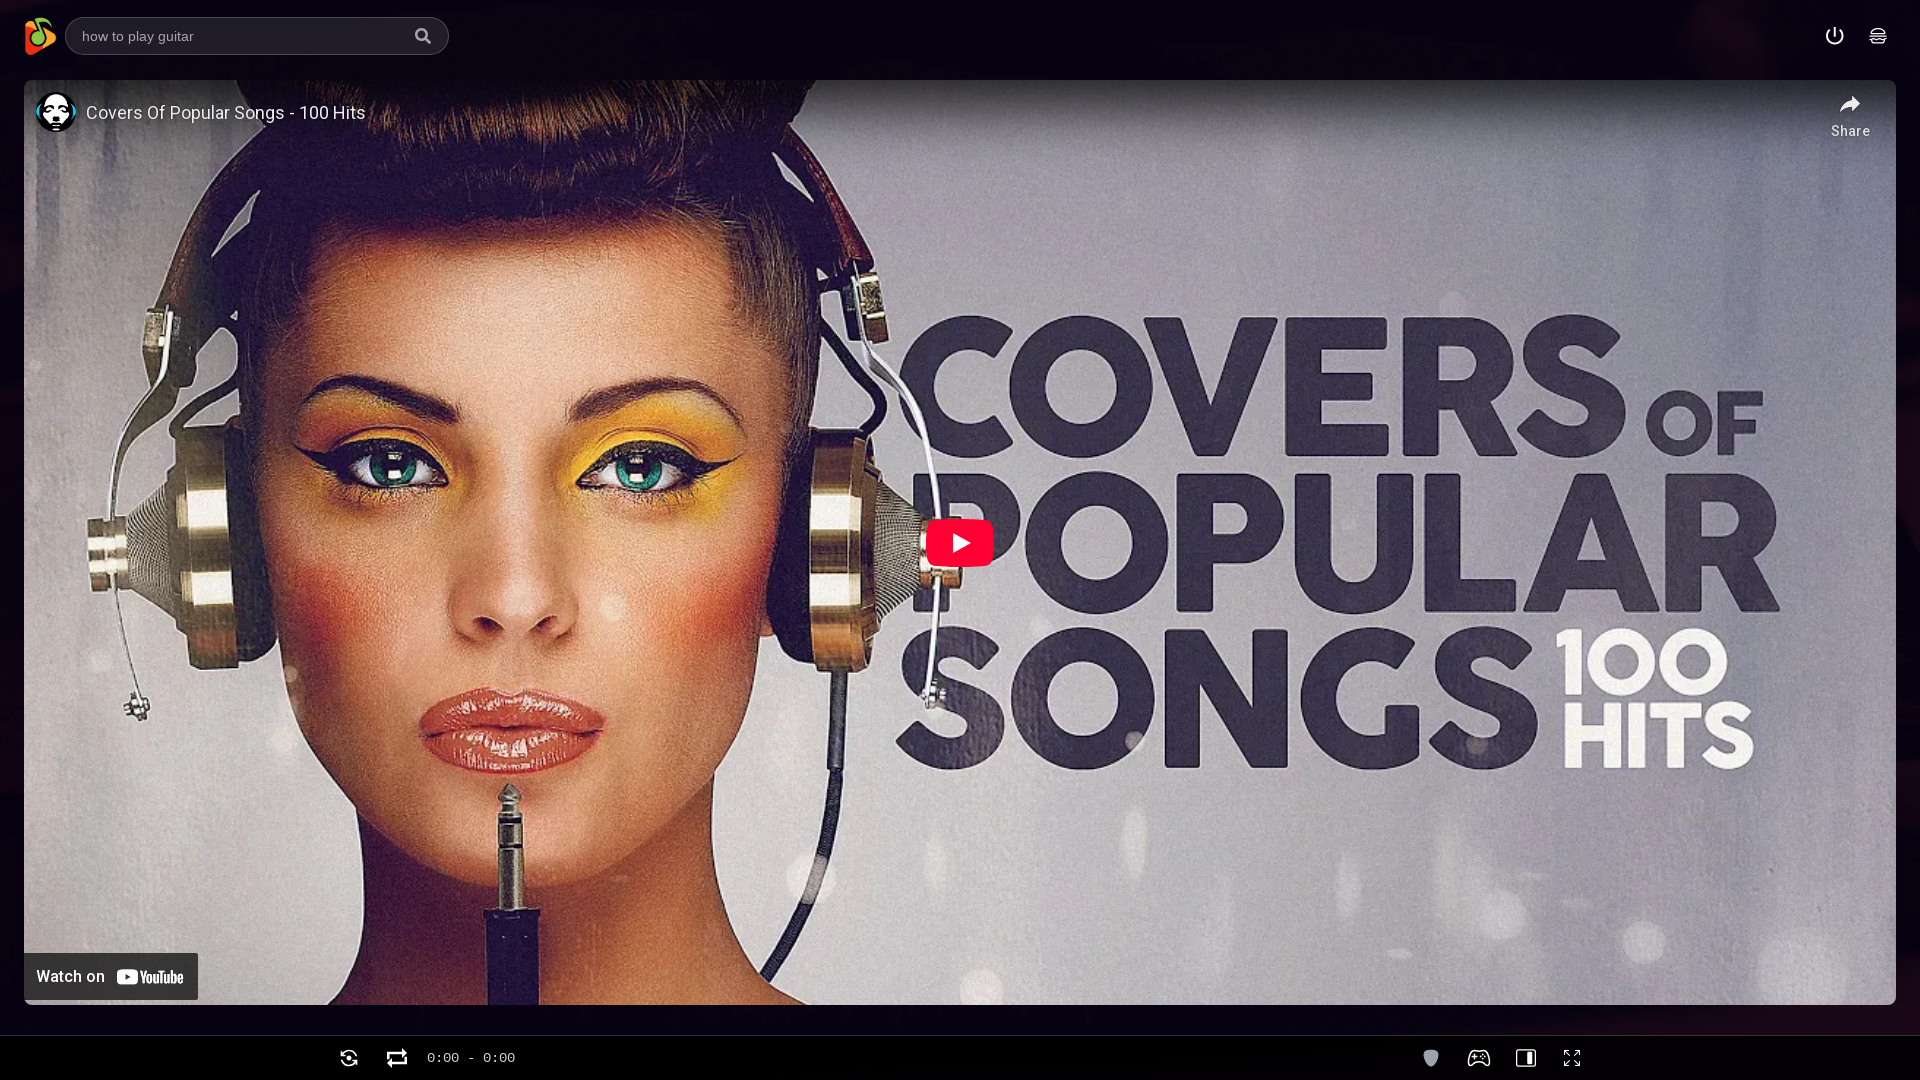

Video container loaded
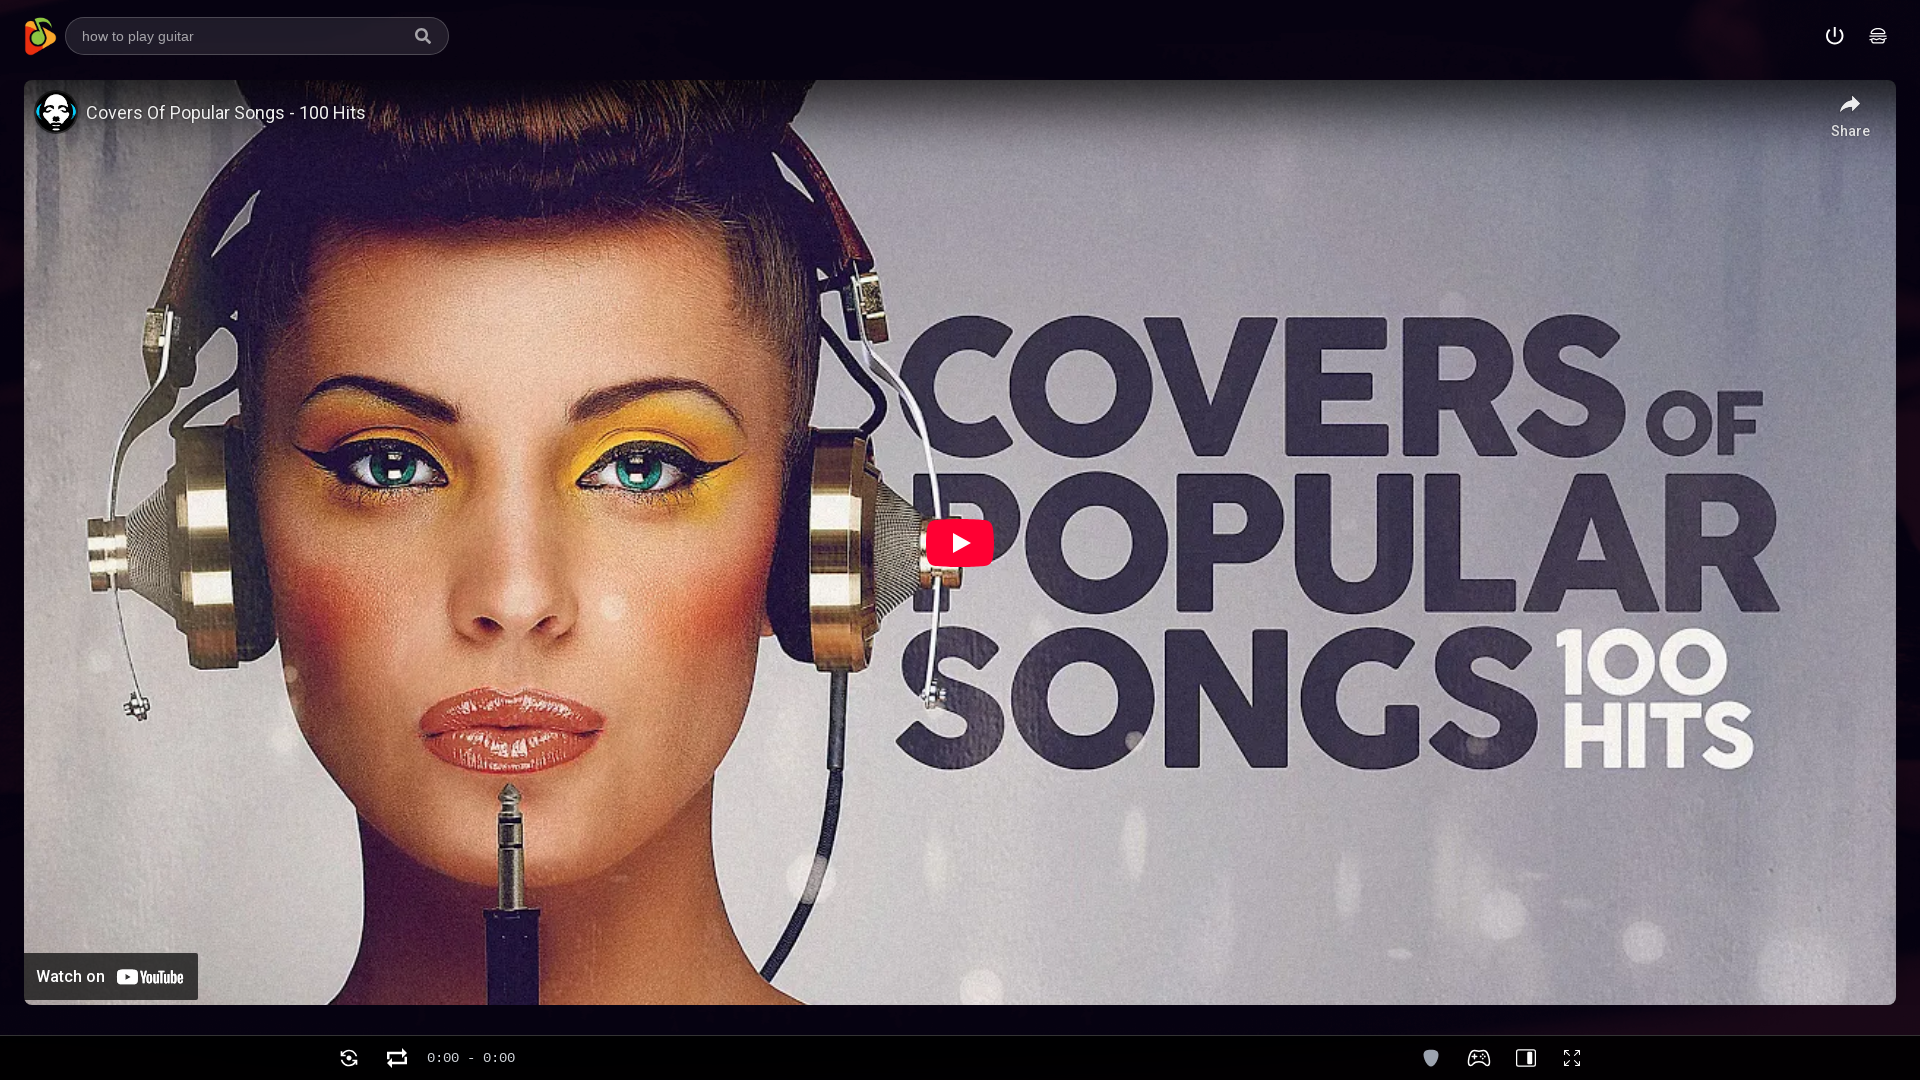

Located caption toggle button
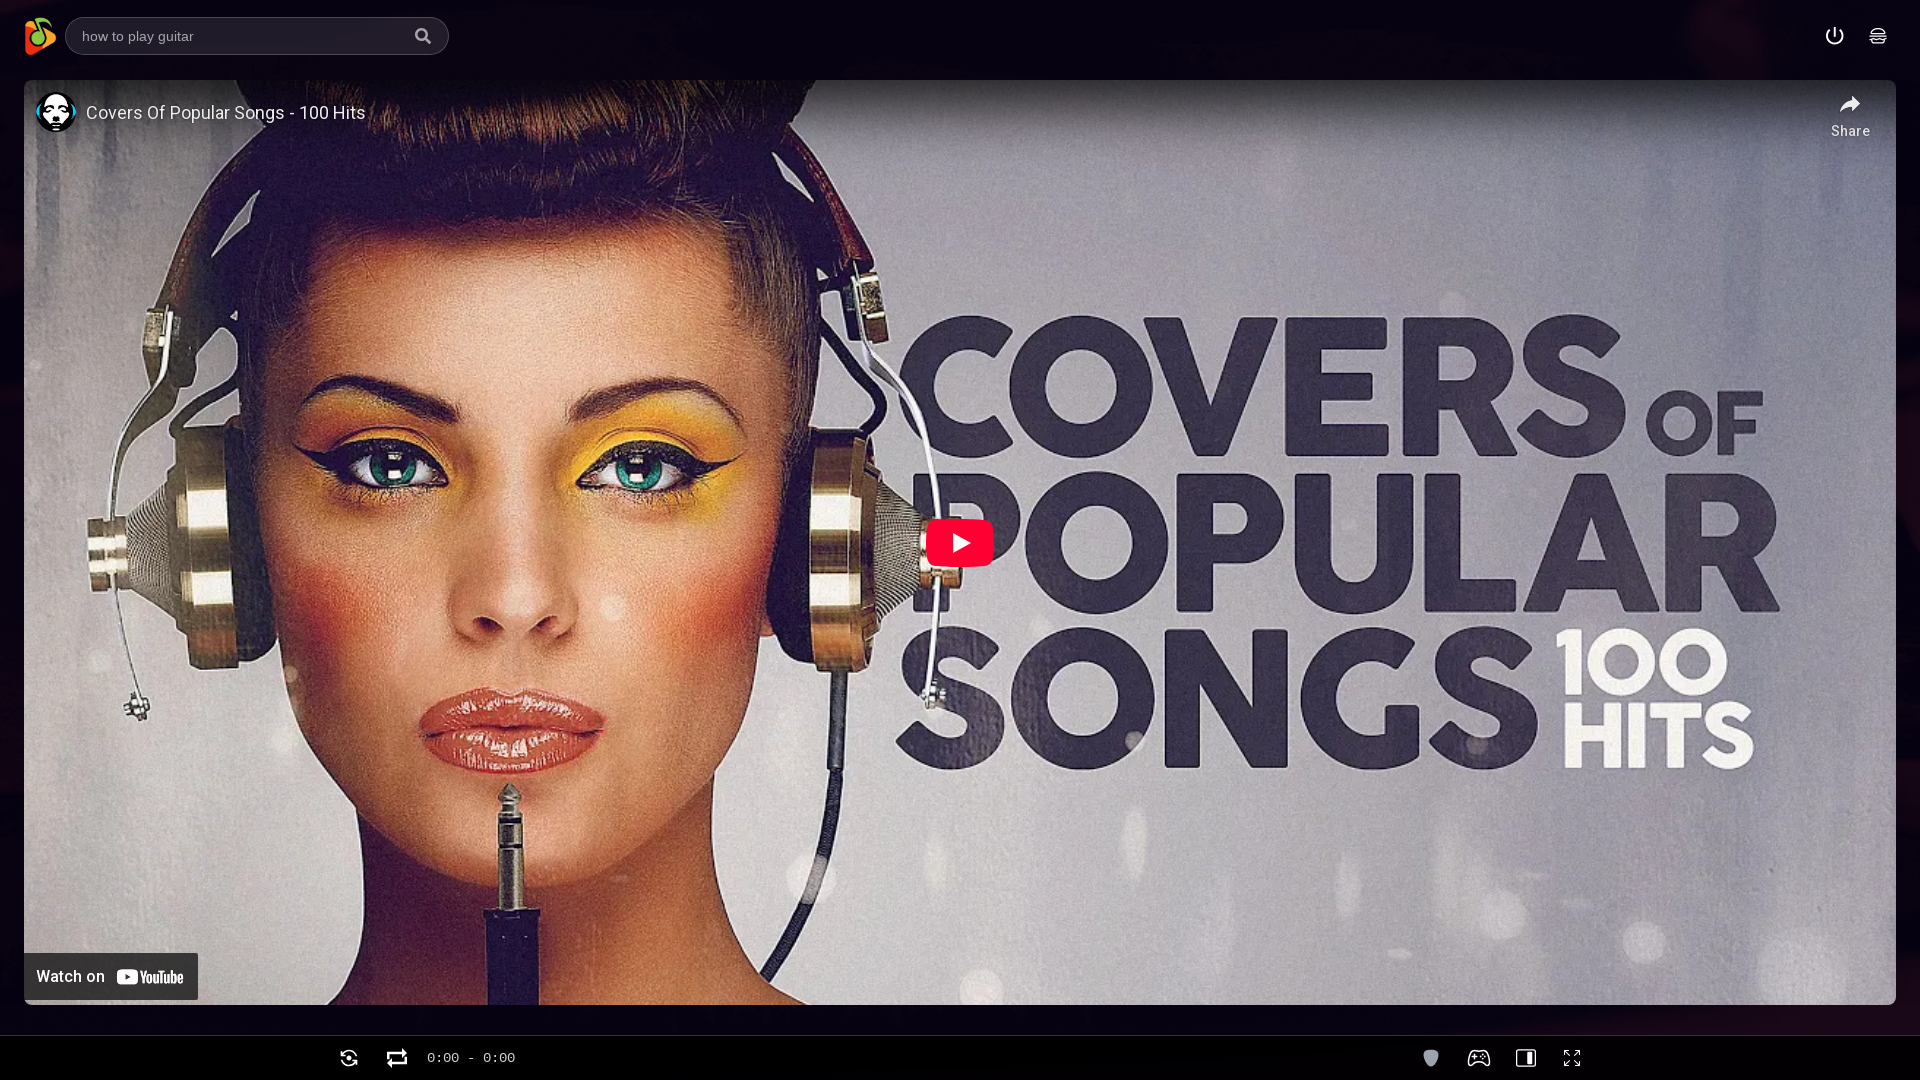

Clicked caption toggle button on desktop viewport at (471, 1058) on [data-testid="caption-controls-toggle"], .fixed.bottom-0 button:last-child >> nt
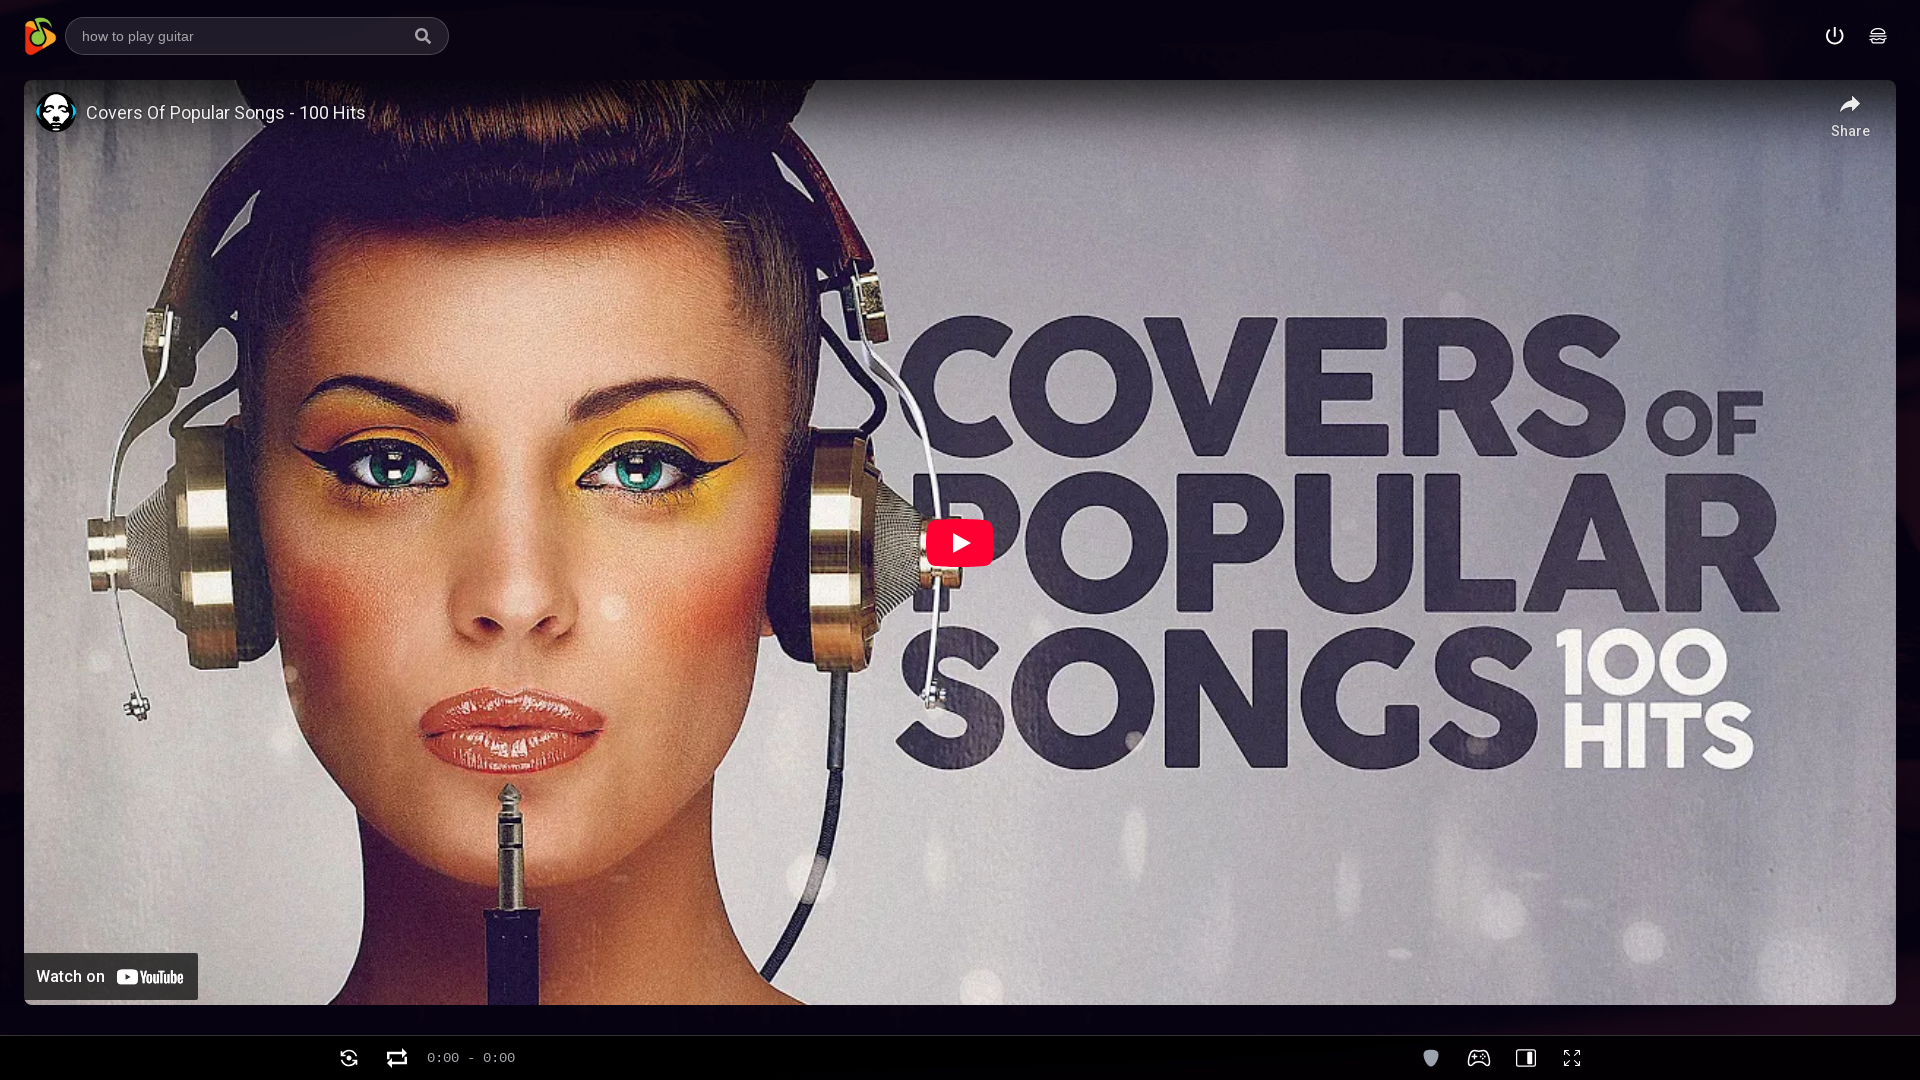

Waited for captions to render
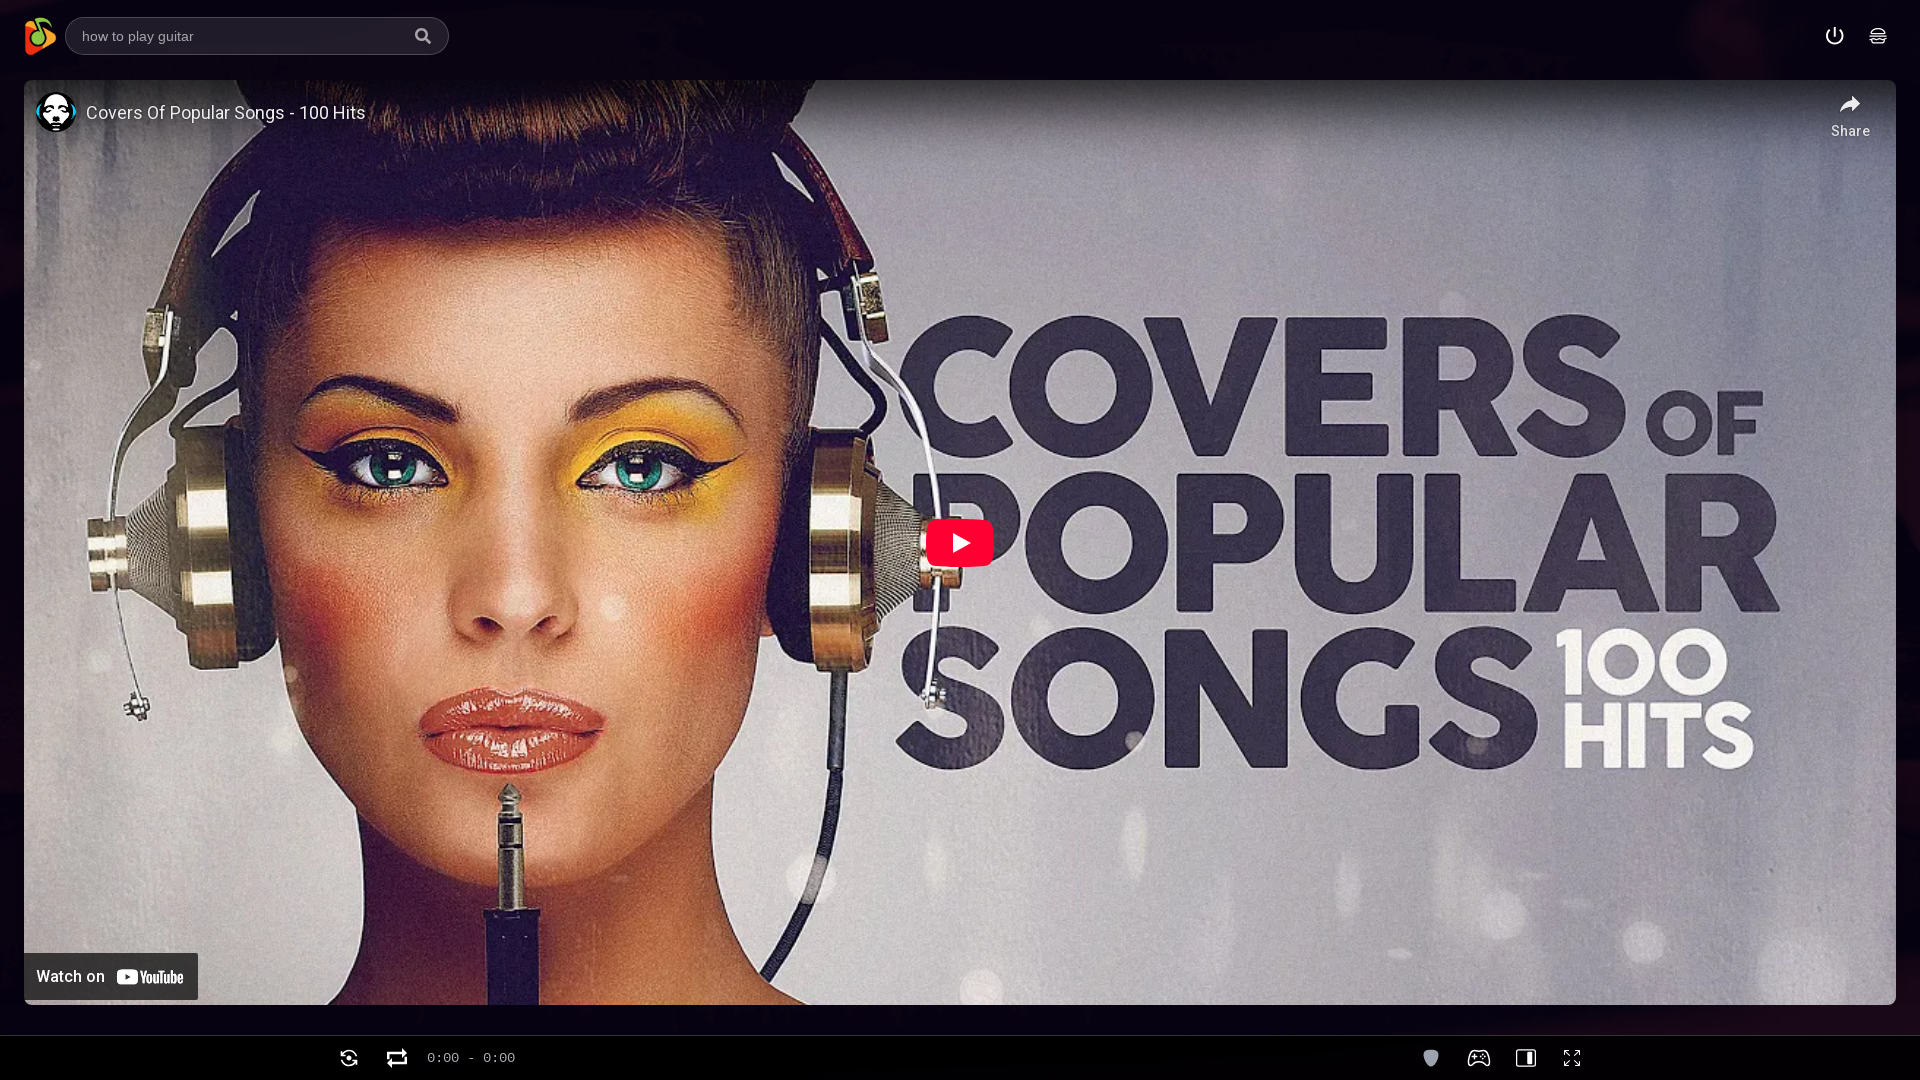

Set viewport to tablet (1024x768)
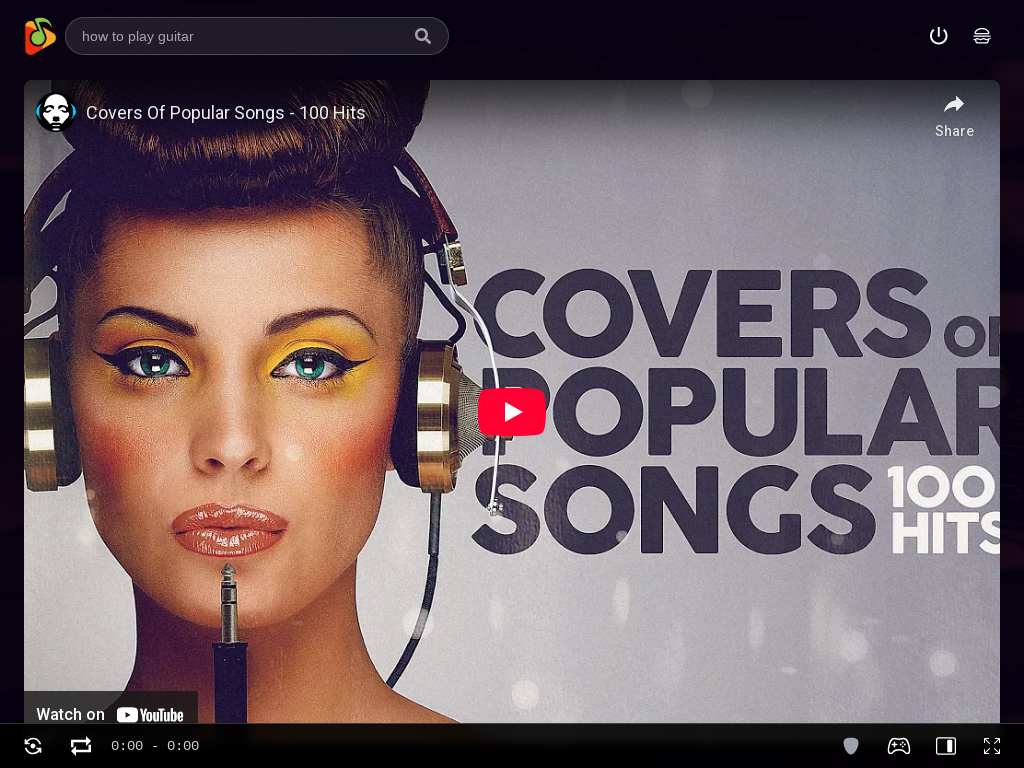

Navigated to video page for tablet viewport
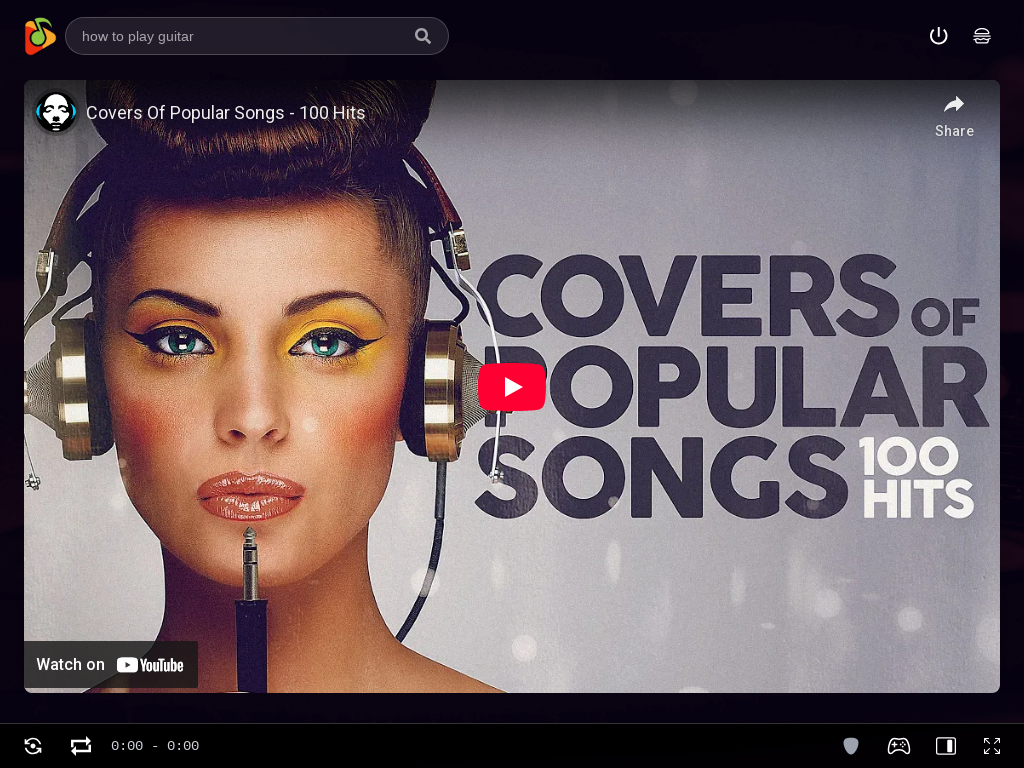

Waited for network to be idle
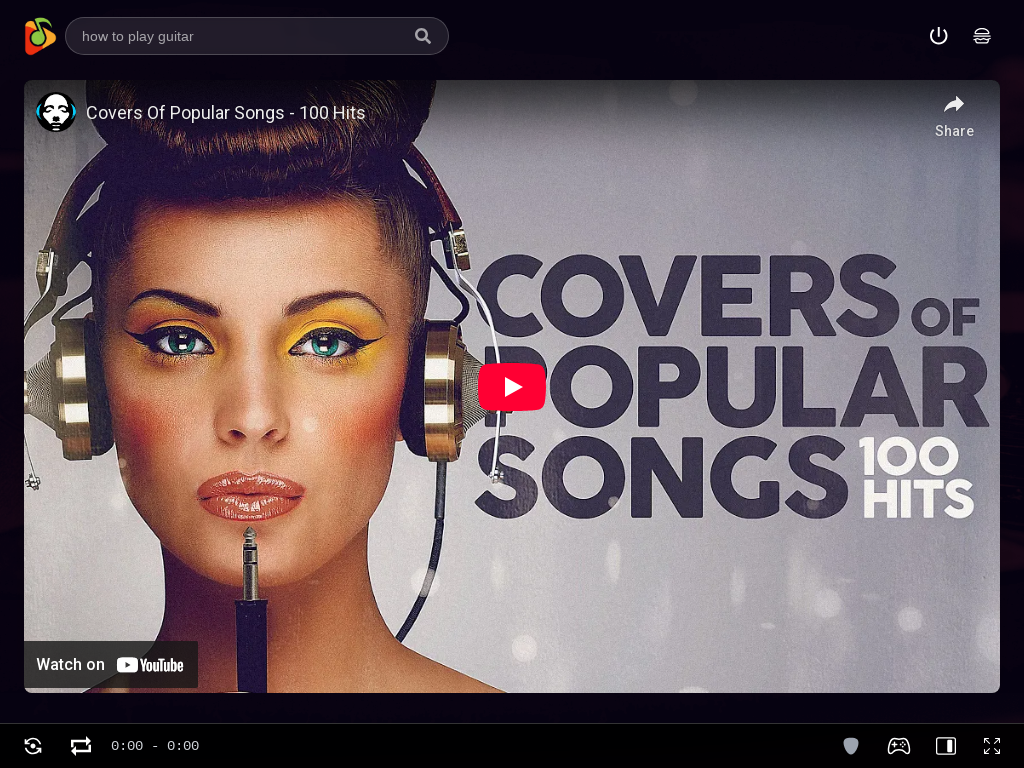

Video container loaded
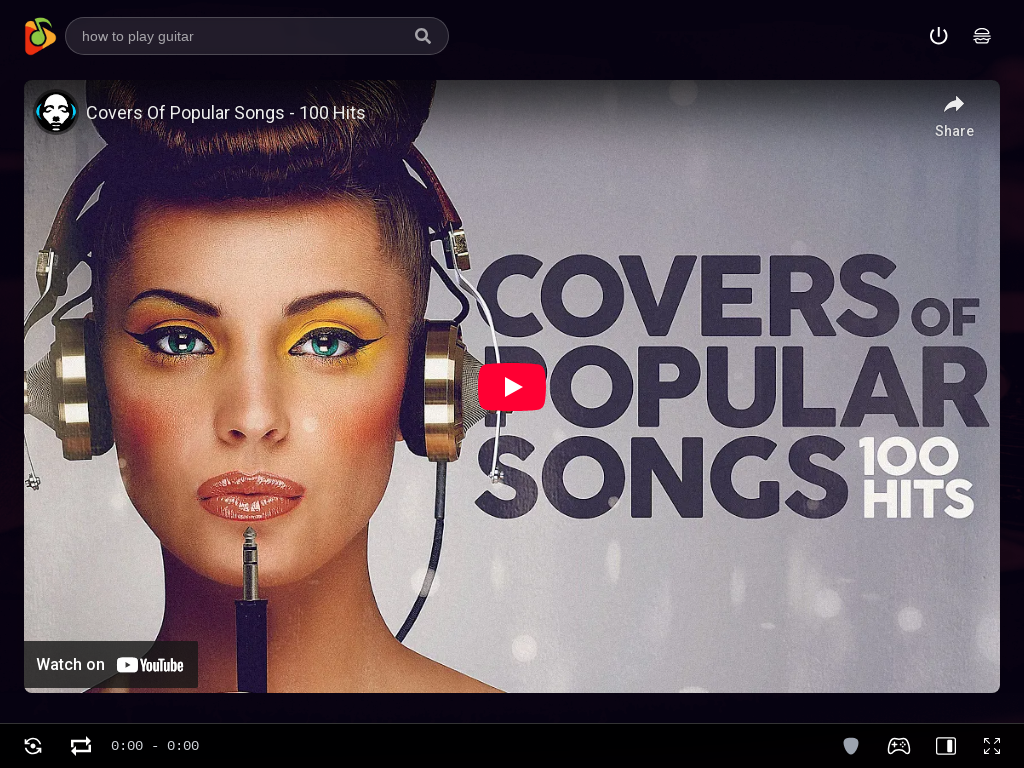

Located caption toggle button
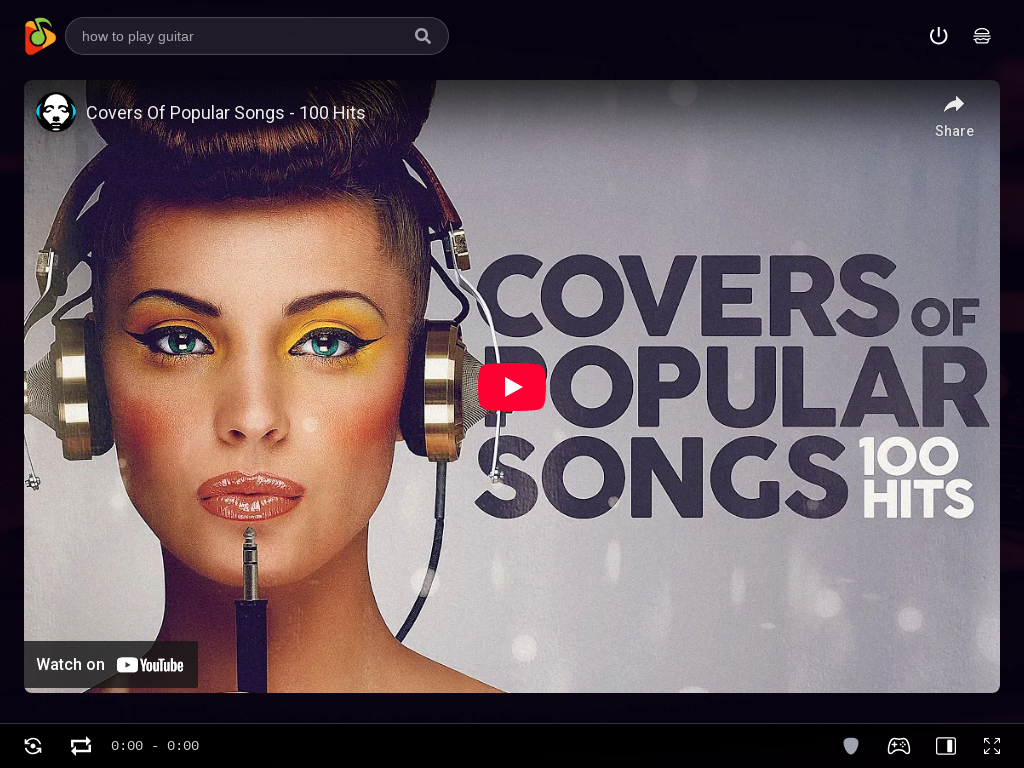

Clicked caption toggle button on tablet viewport at (155, 746) on [data-testid="caption-controls-toggle"], .fixed.bottom-0 button:last-child >> nt
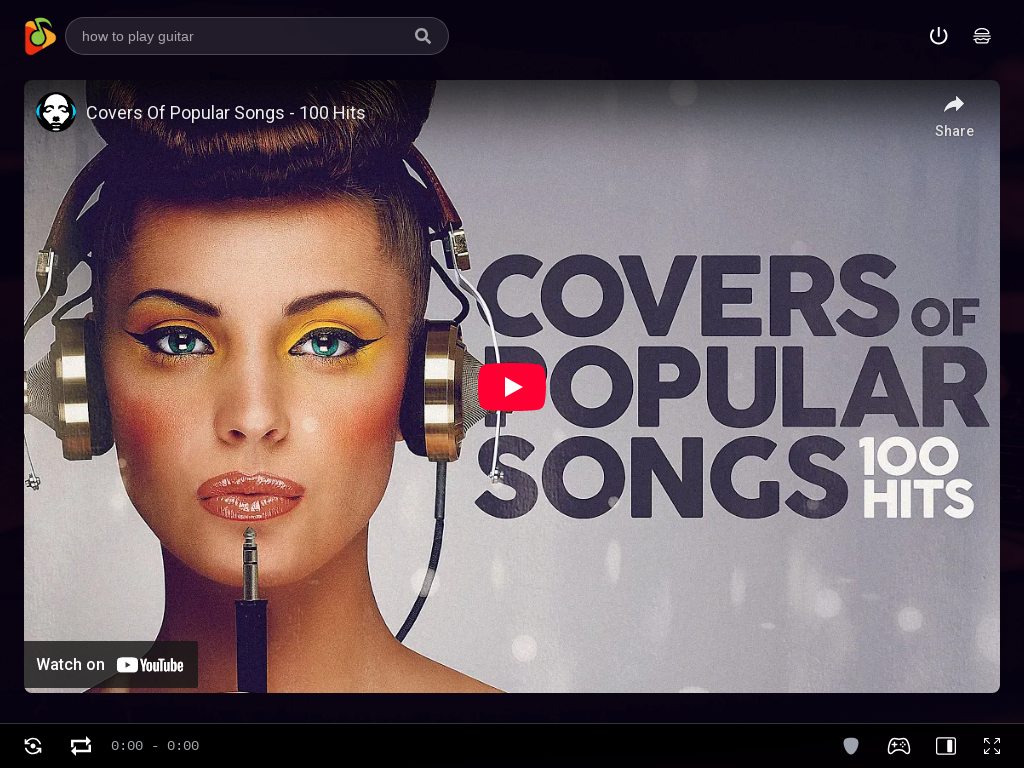

Waited for captions to render
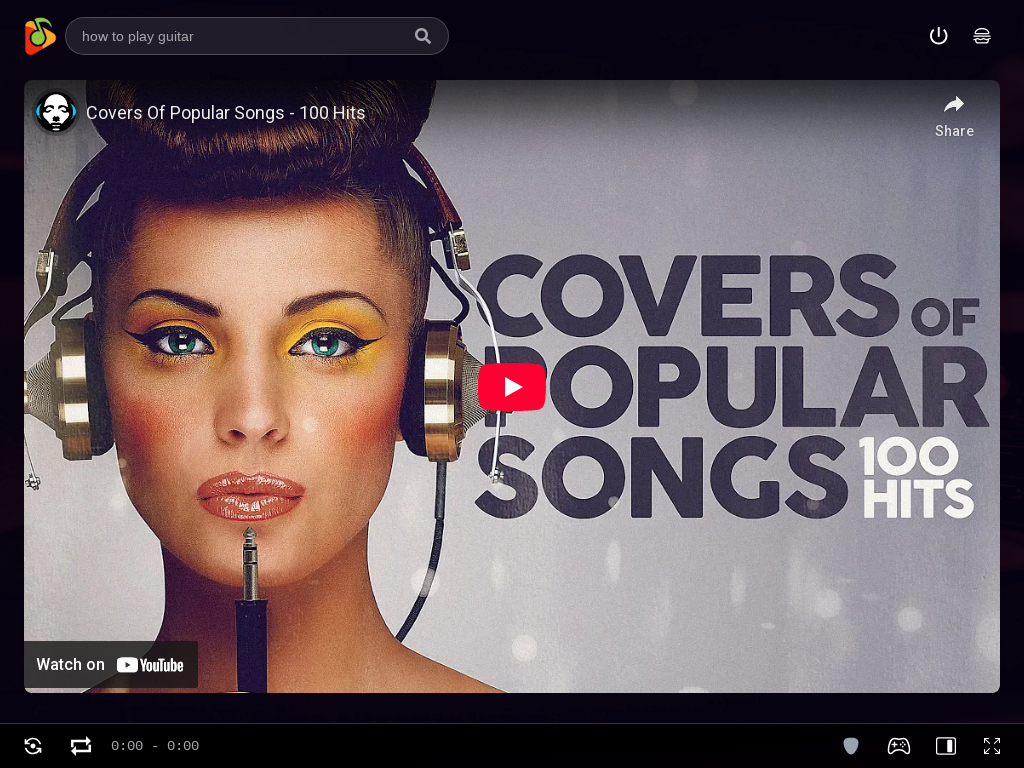

Set viewport to mobile (375x667)
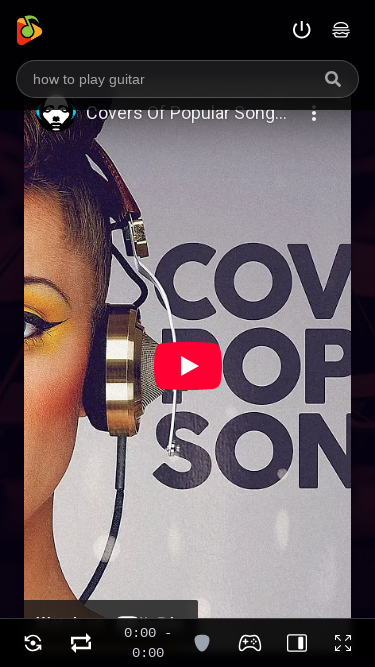

Navigated to video page for mobile viewport
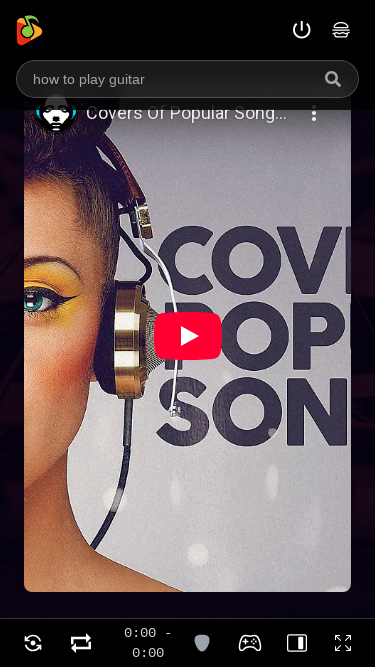

Waited for network to be idle
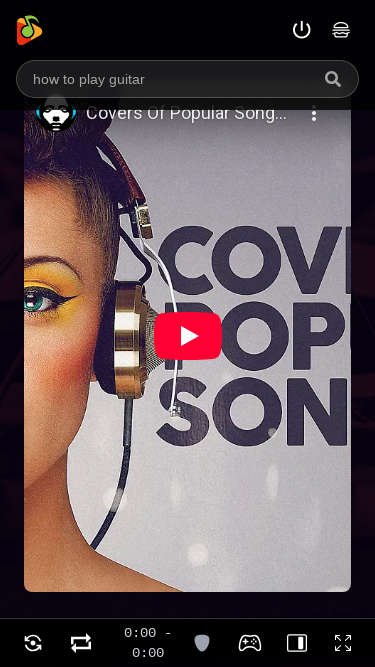

Video container loaded
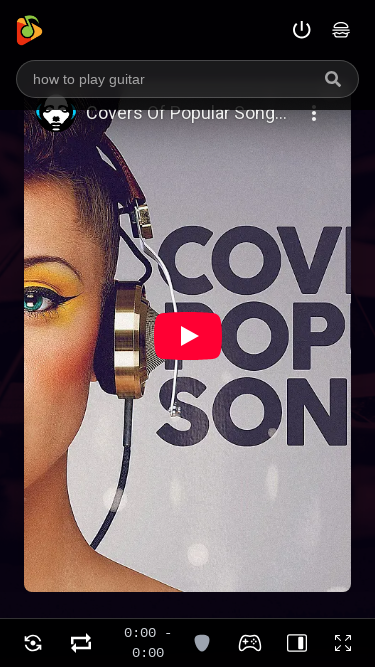

Located caption toggle button
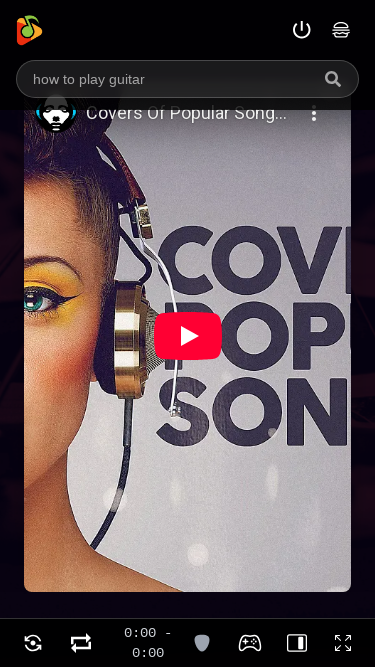

Clicked caption toggle button on mobile viewport at (148, 643) on [data-testid="caption-controls-toggle"], .fixed.bottom-0 button:last-child >> nt
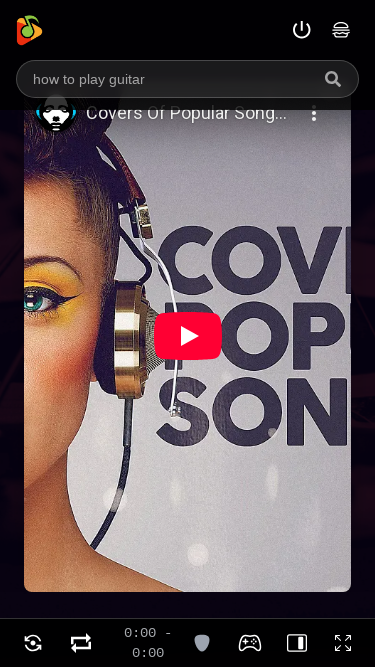

Waited for captions to render
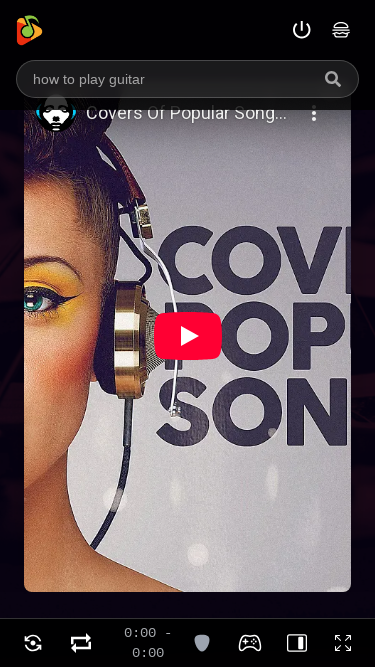

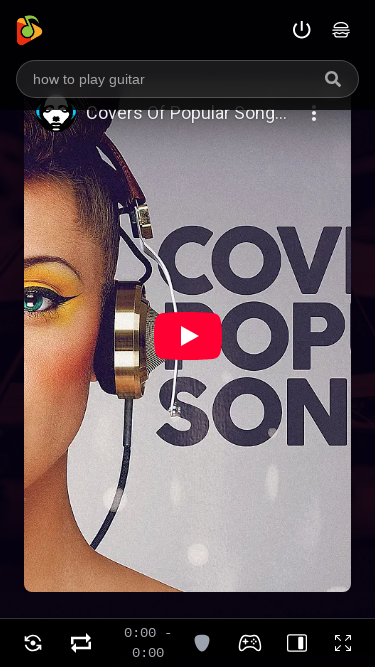